Tests hover functionality by hovering over the third figure and verifying the user name is displayed

Starting URL: https://the-internet.herokuapp.com/hovers

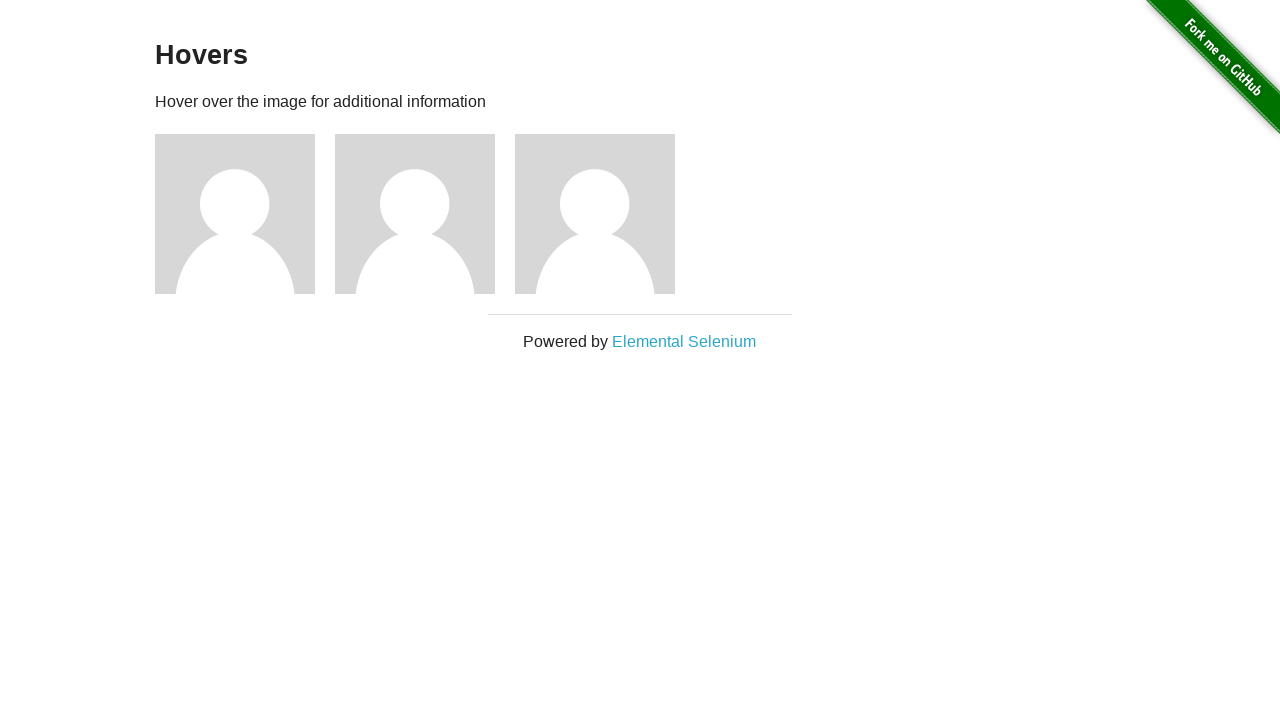

Navigated to hovers page
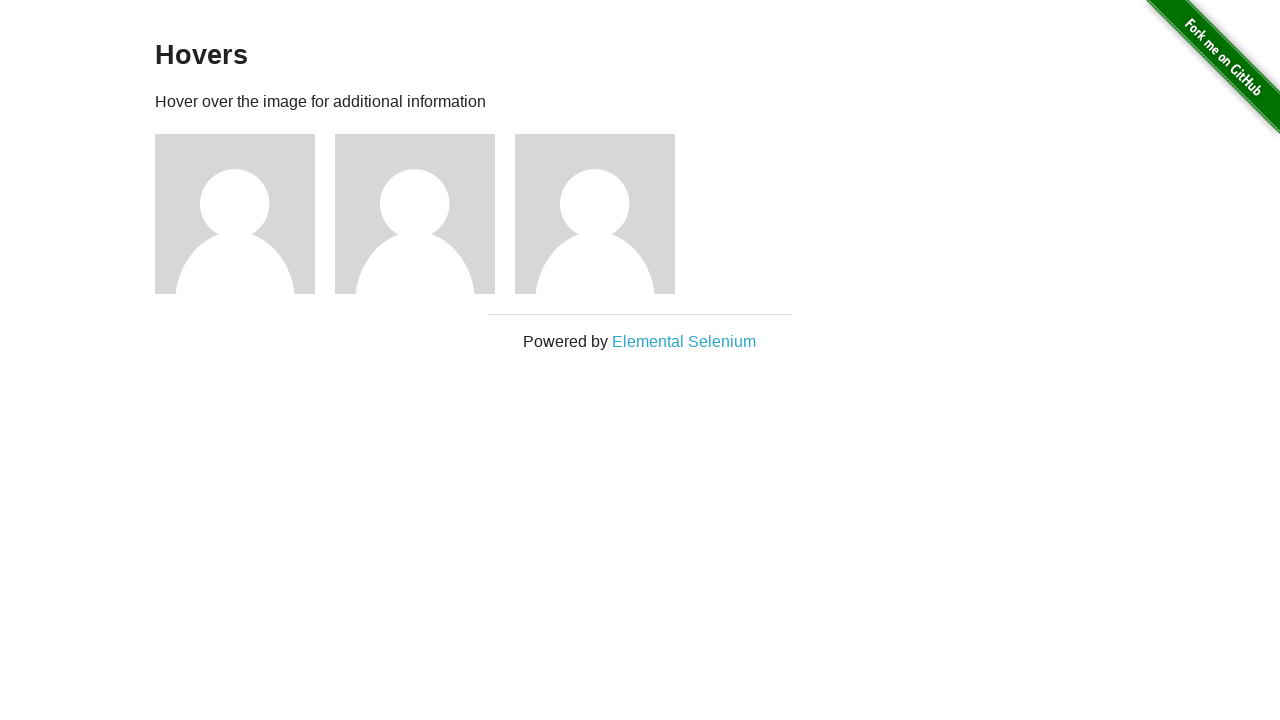

Hovered over the third figure at (605, 214) on .figure:nth-child(5)
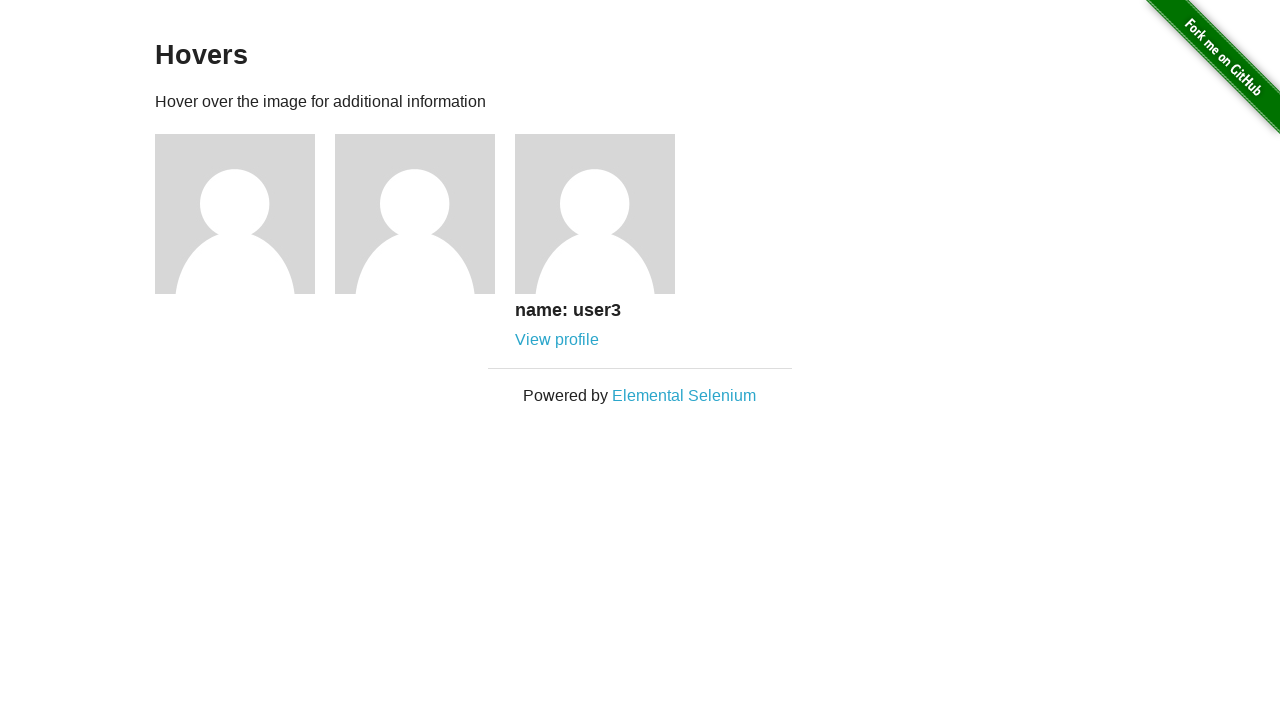

User name caption appeared on hover
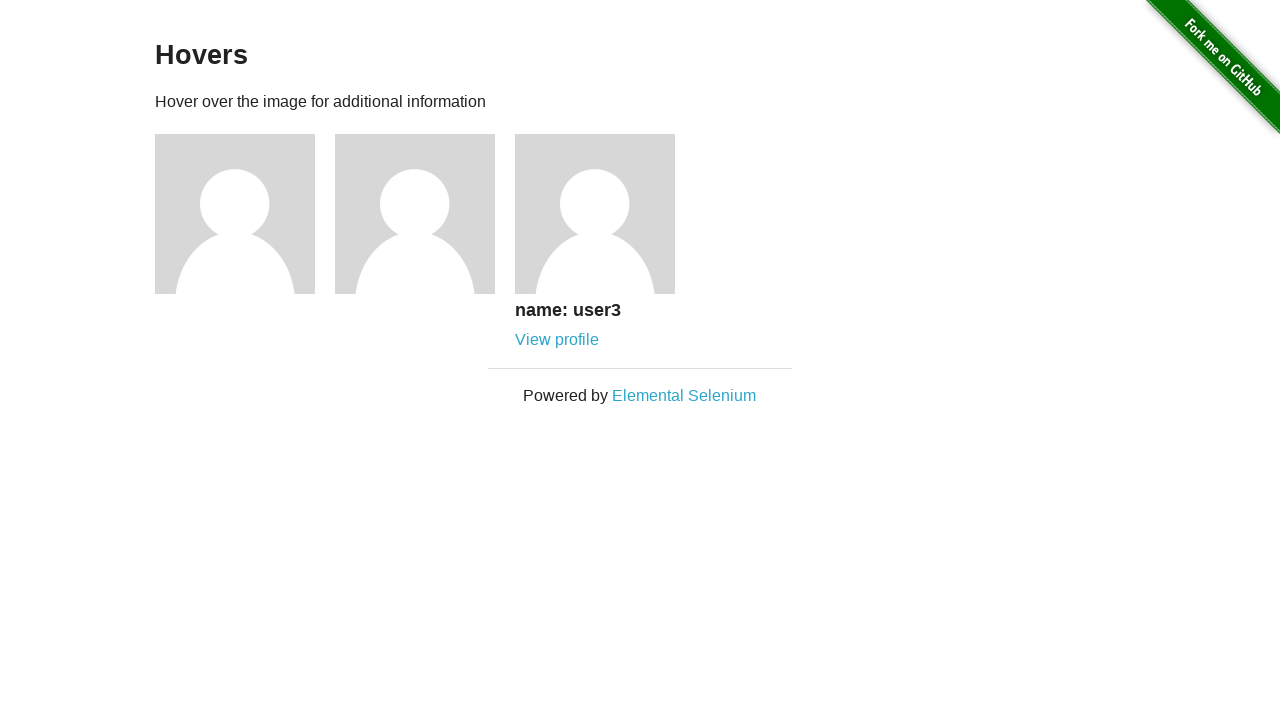

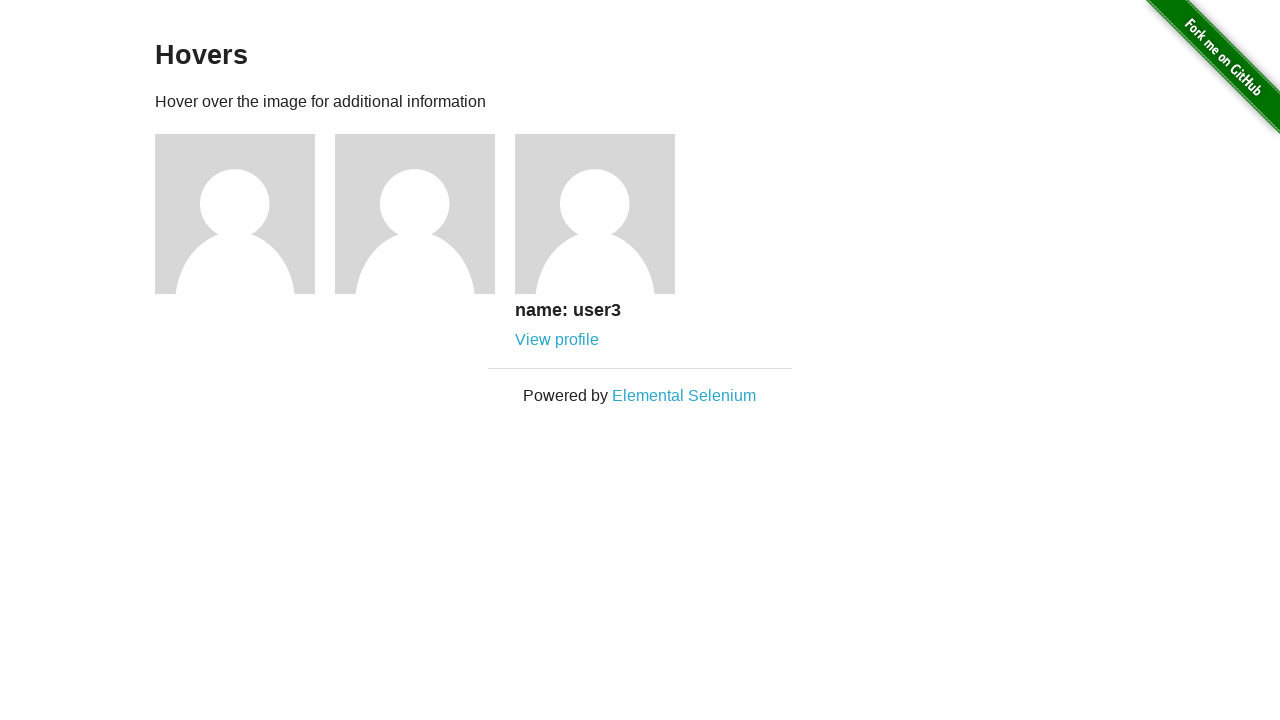